Tests column division calculator by dividing 6 by 2 and verifying the result is 3.

Starting URL: https://ru.onlinemschool.com/

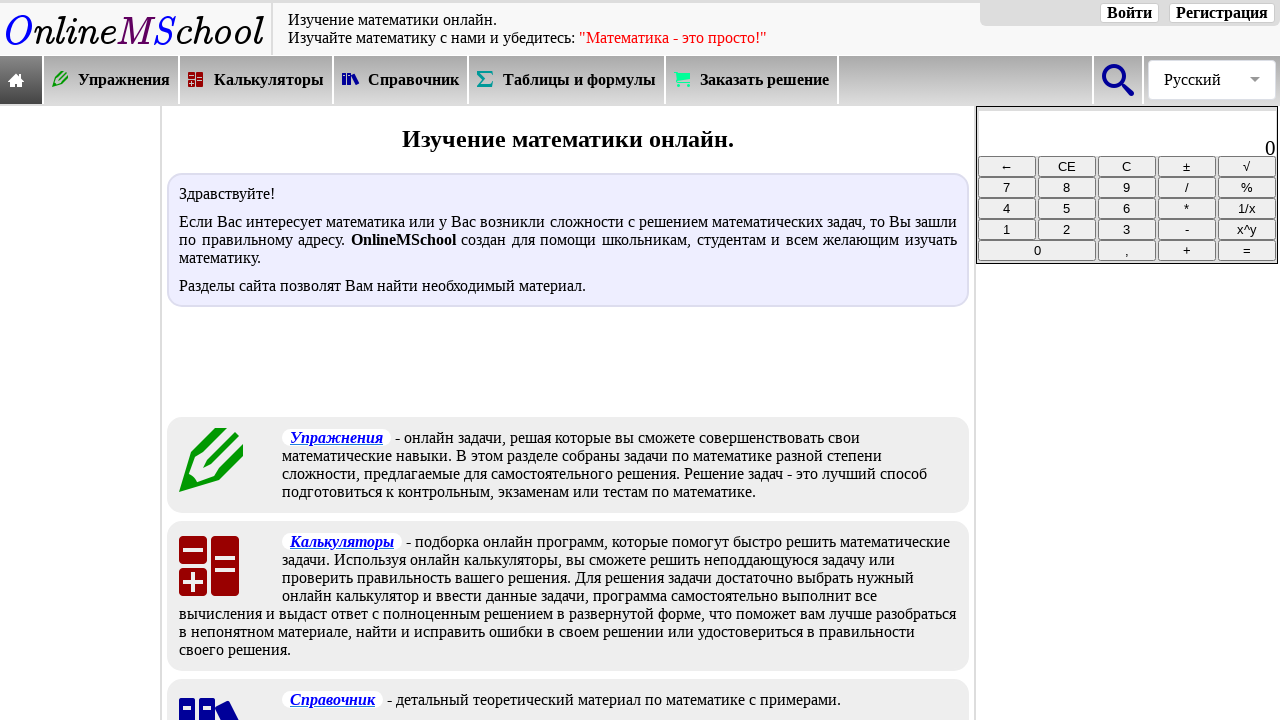

Waited for calculators section selector to load
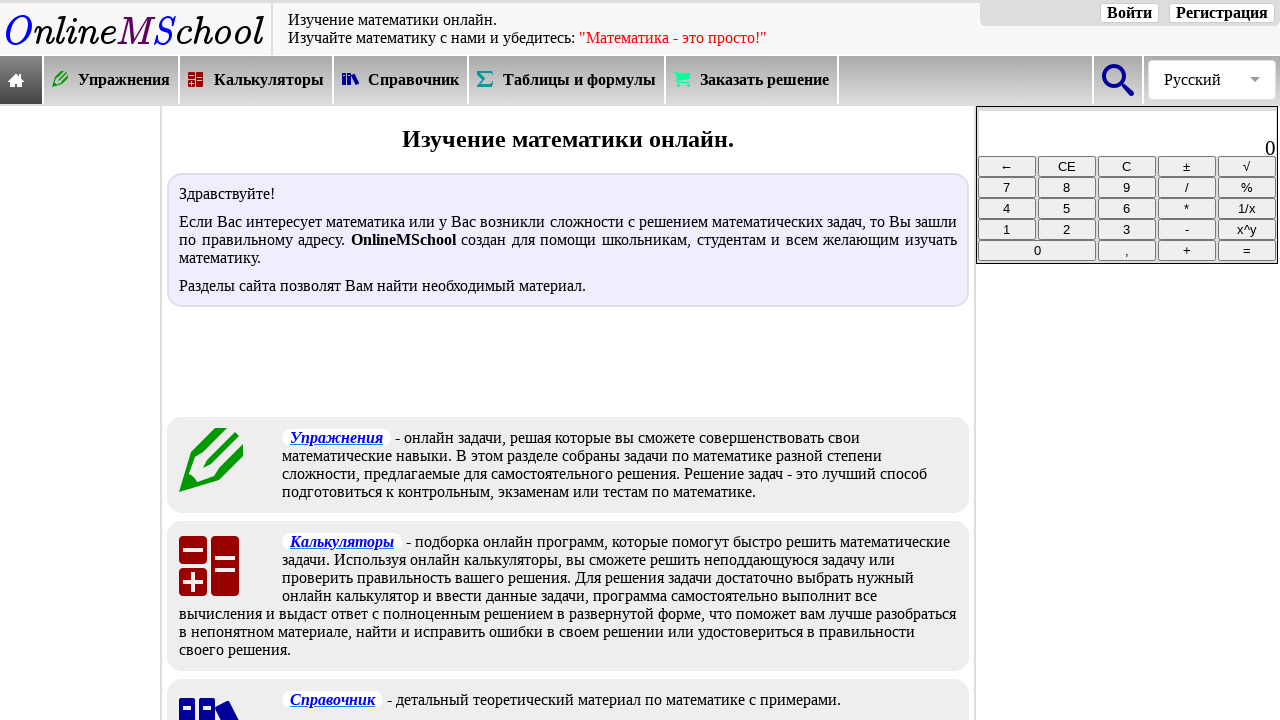

Clicked on calculators section at (269, 80) on xpath=//*[@id="oms_body1"]/header/nav/div[2]/div[3]/a/div/div[2]
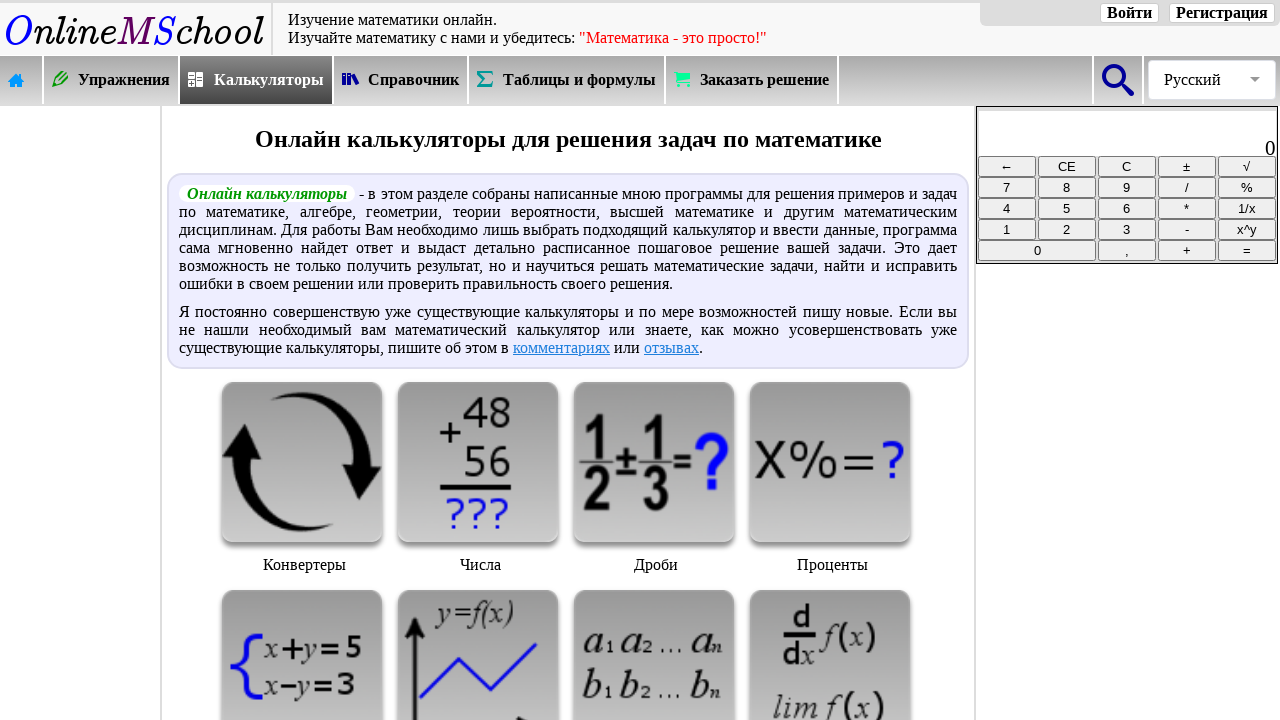

Waited for arithmetic calculators category selector to load
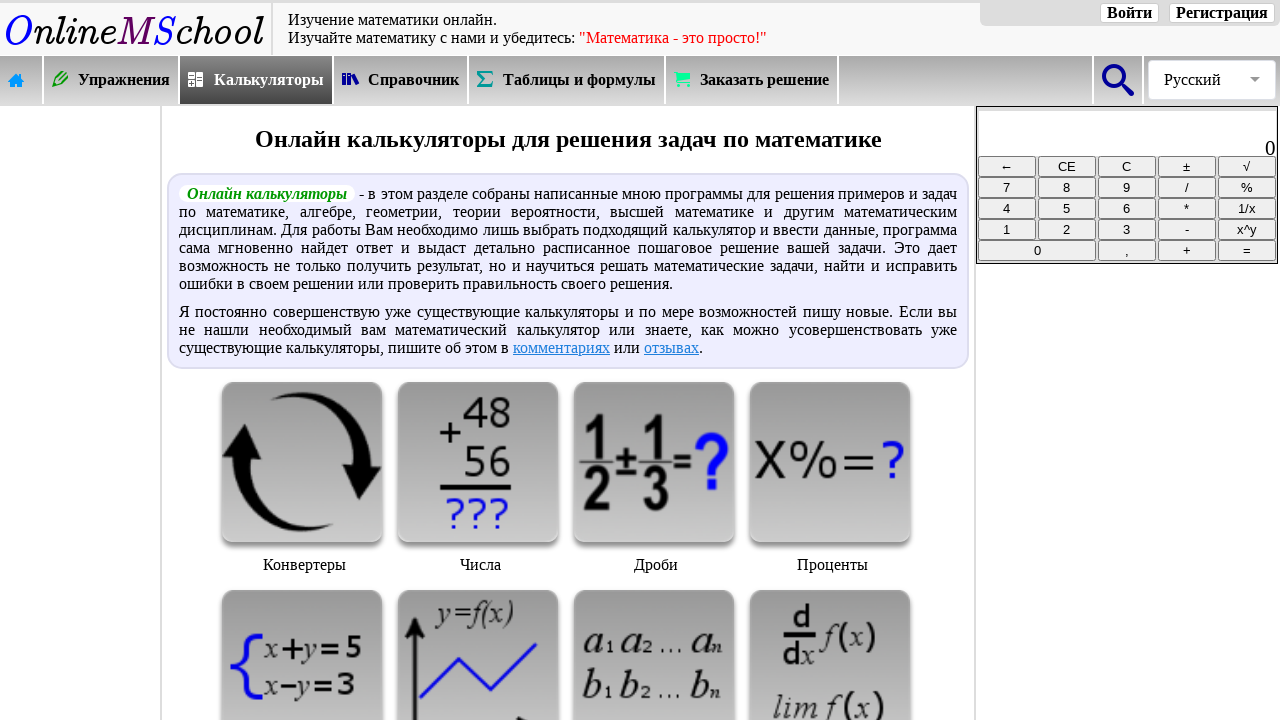

Clicked on arithmetic calculators category at (478, 462) on xpath=//*[@id="oms_center_block"]/div[3]/div[2]/img
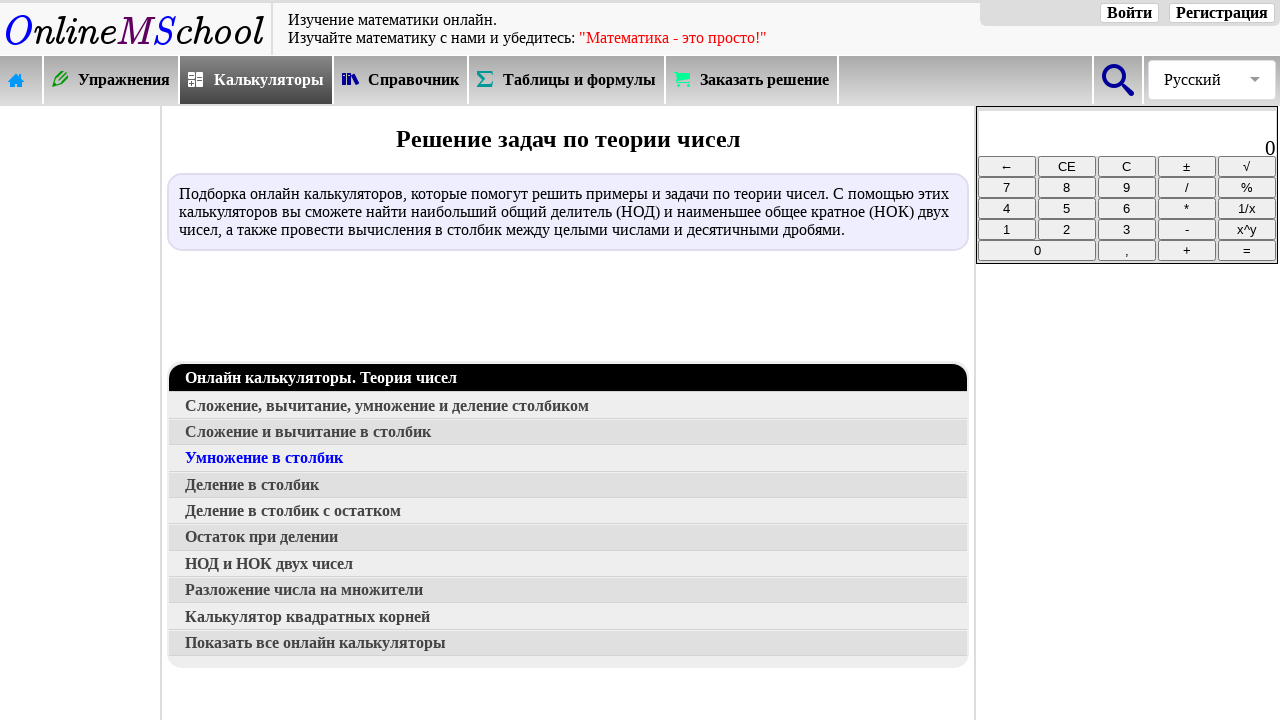

Waited for column division option selector to load
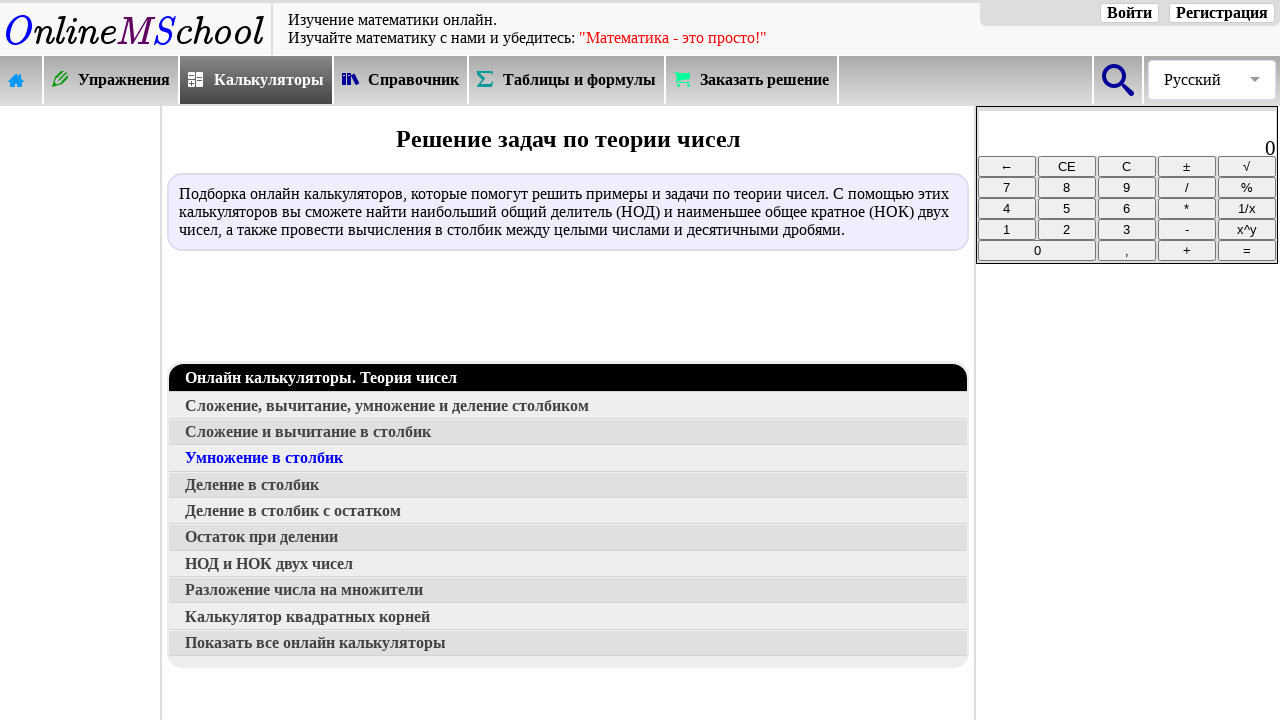

Clicked on column division option at (568, 485) on xpath=//*[@id="oms_center_block"]/div[4]/a[5]
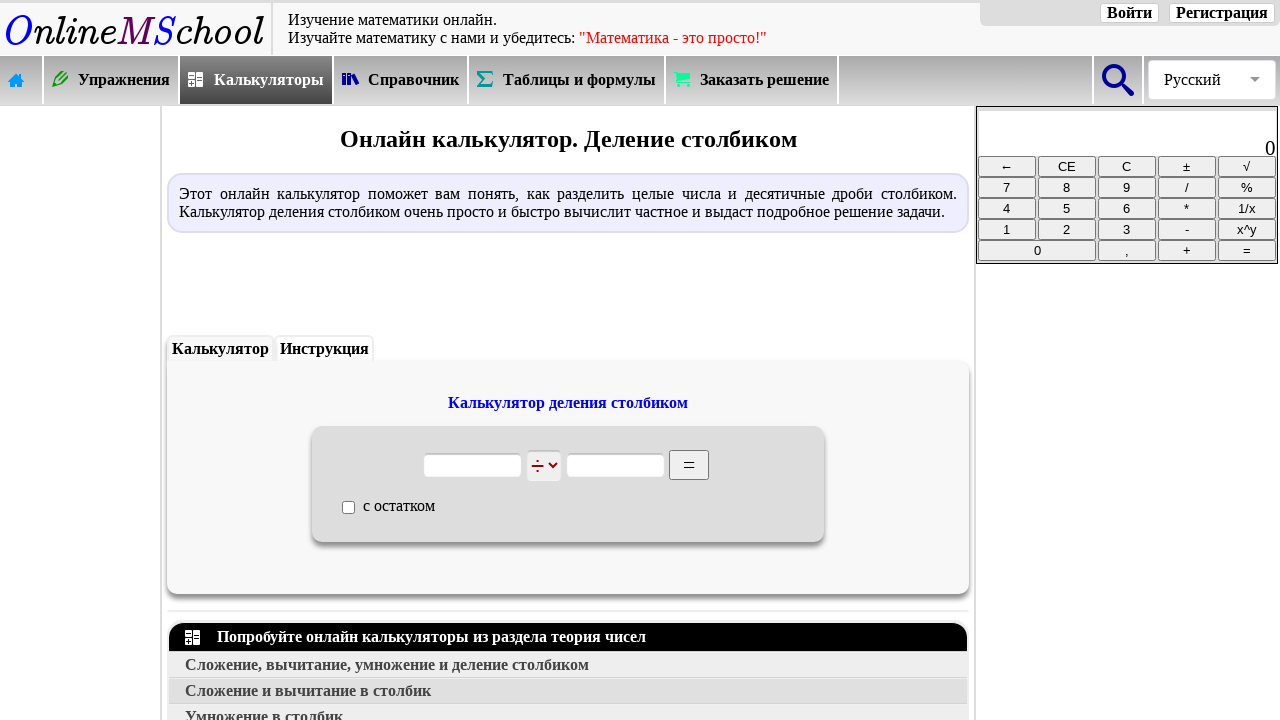

Waited for dividend input field to load
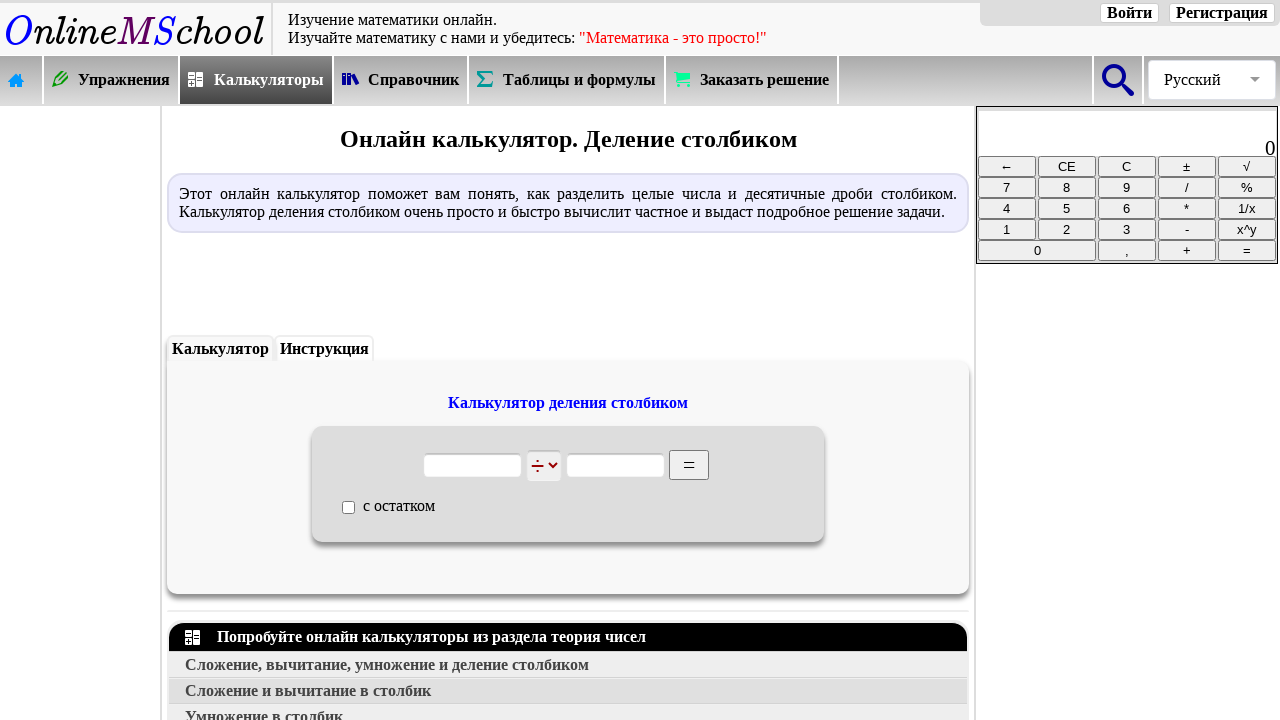

Entered dividend value '6' on #oms_c1
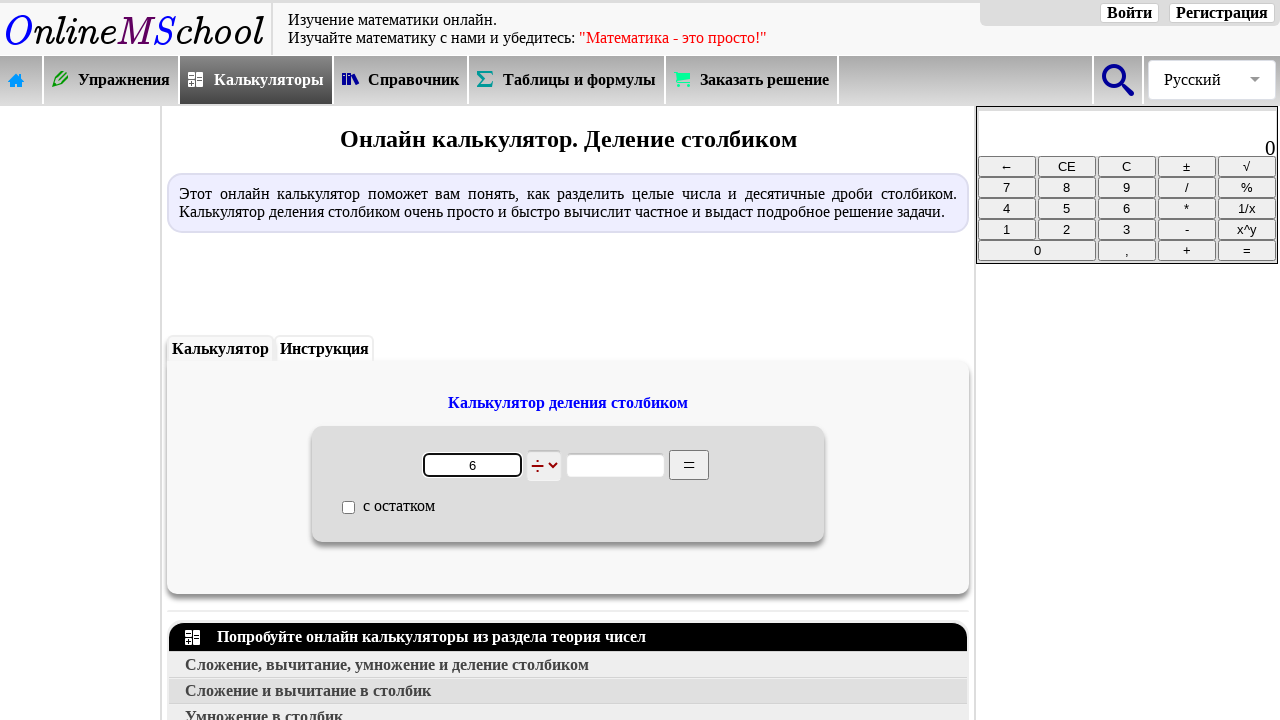

Waited for divisor input field to load
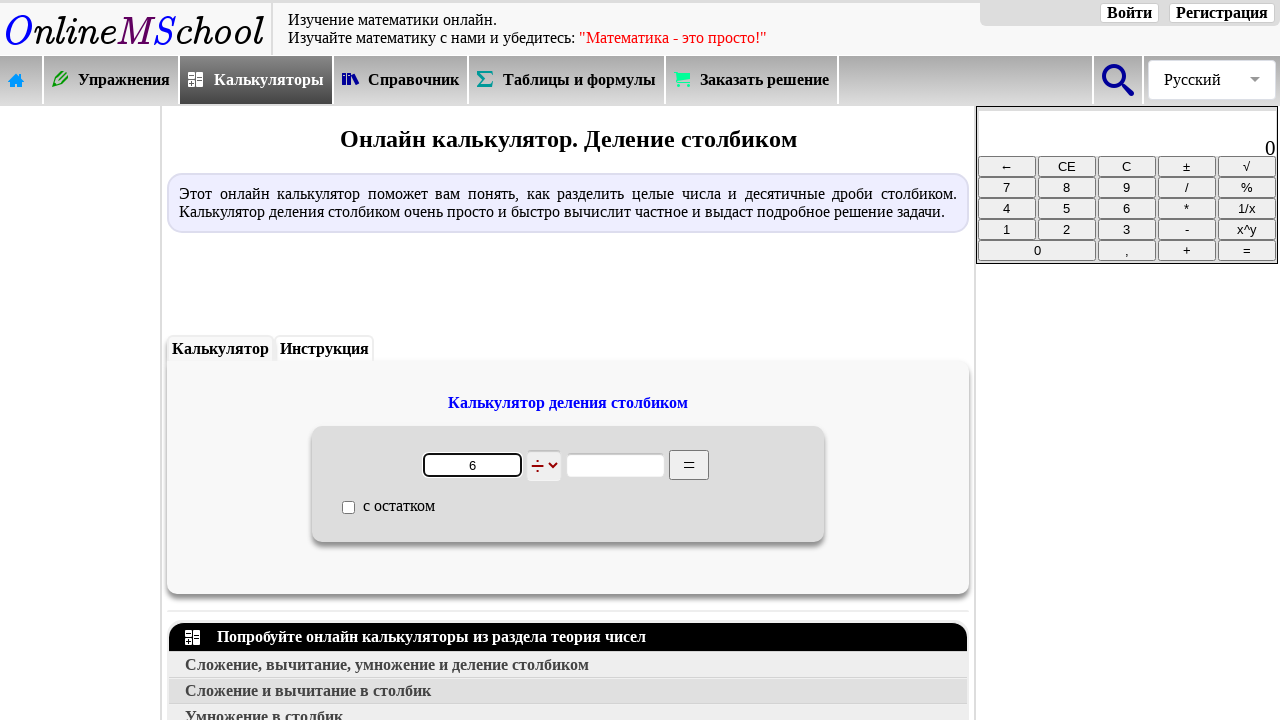

Entered divisor value '2' on #oms_c2
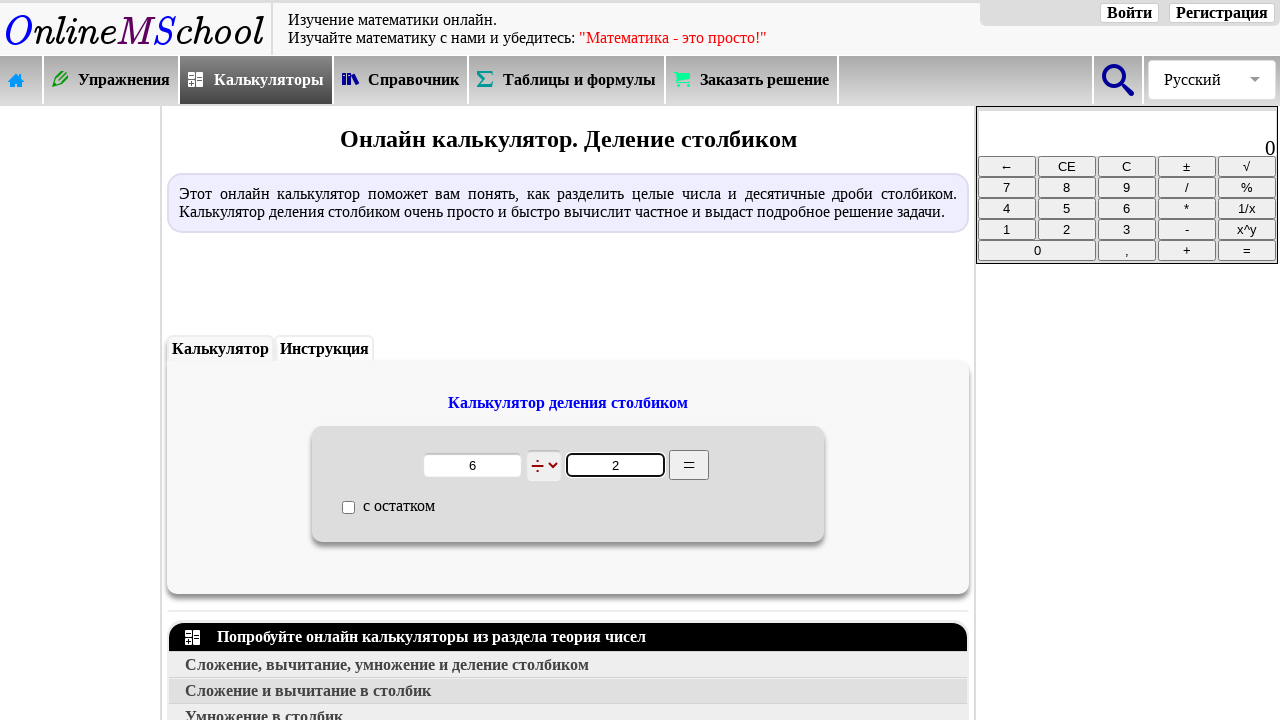

Waited for calculate button to load
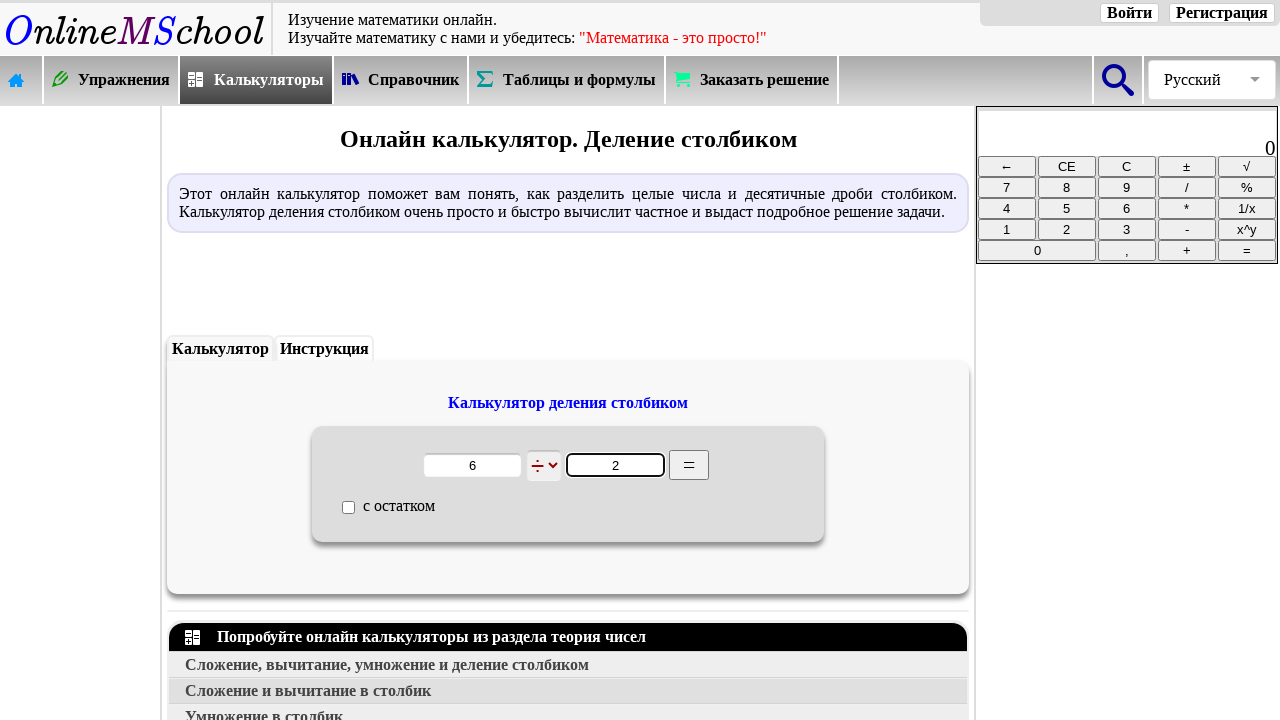

Clicked calculate button to divide 6 by 2 at (689, 465) on #oms_nabor
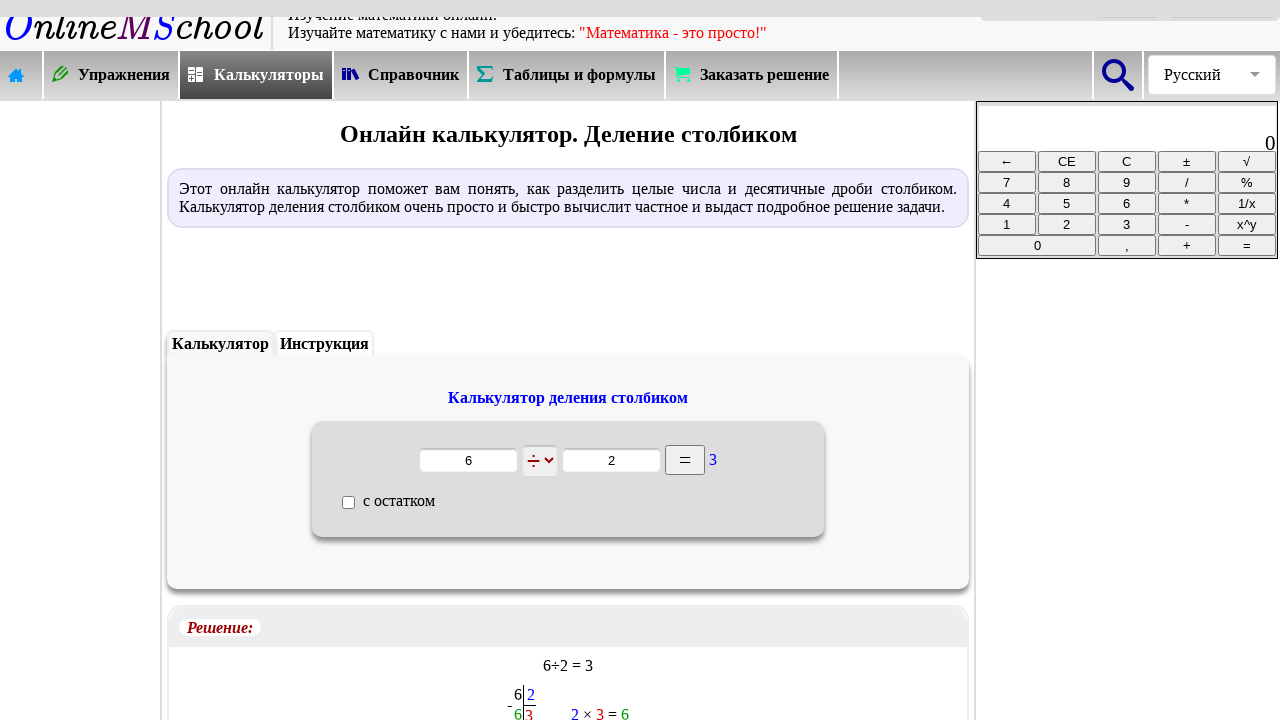

Waited for division result to display
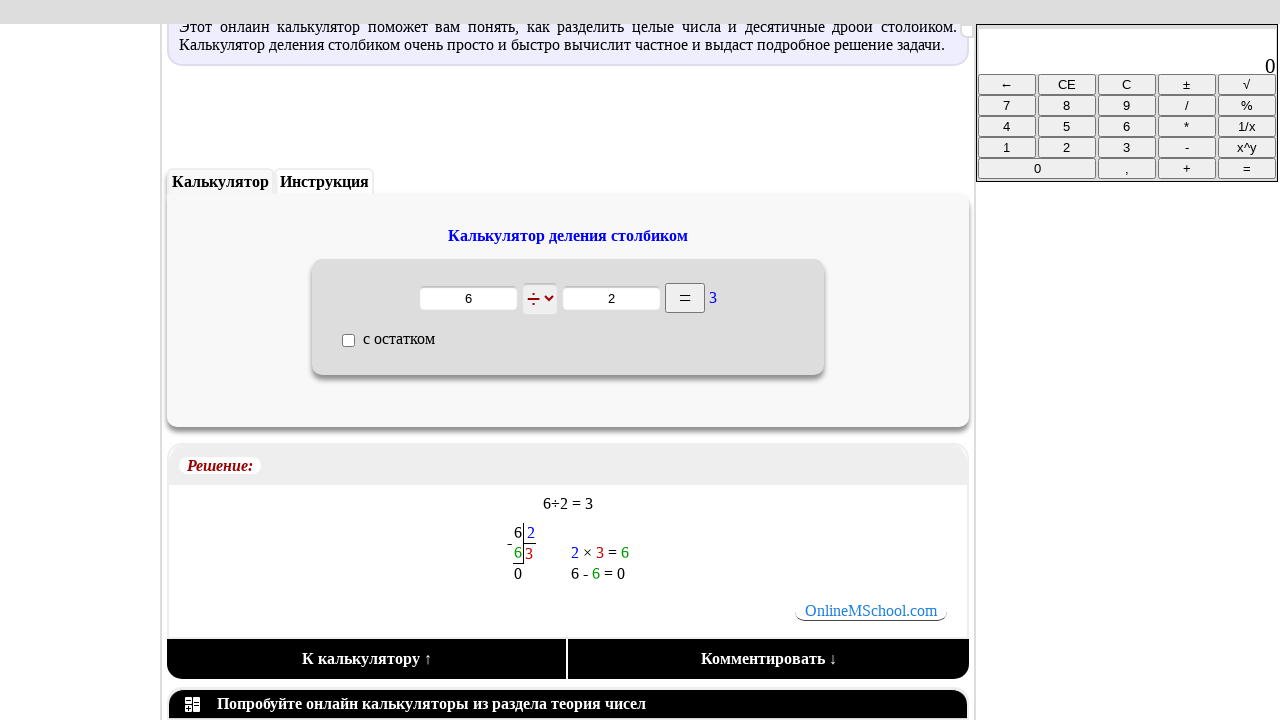

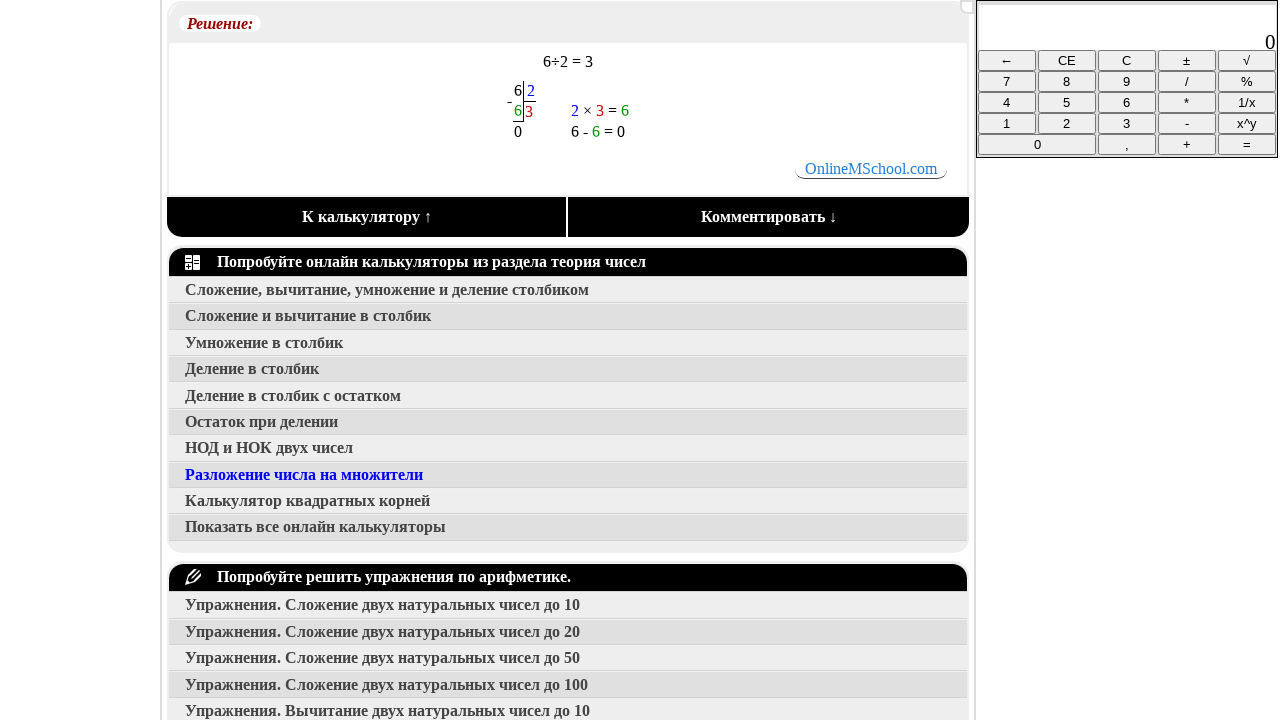